Tests tooltip functionality by hovering over a button and verifying the tooltip text appears

Starting URL: https://demoqa.com/tool-tips

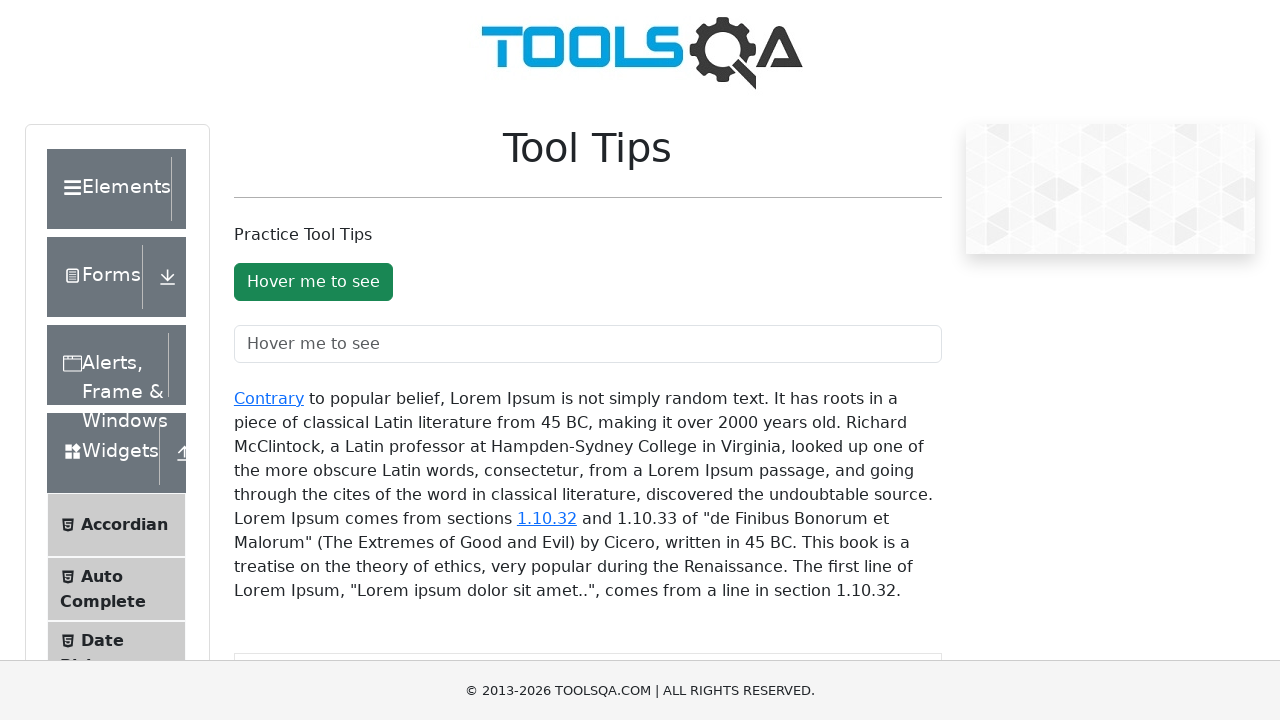

Hovered over the tooltip button at (313, 282) on #toolTipButton
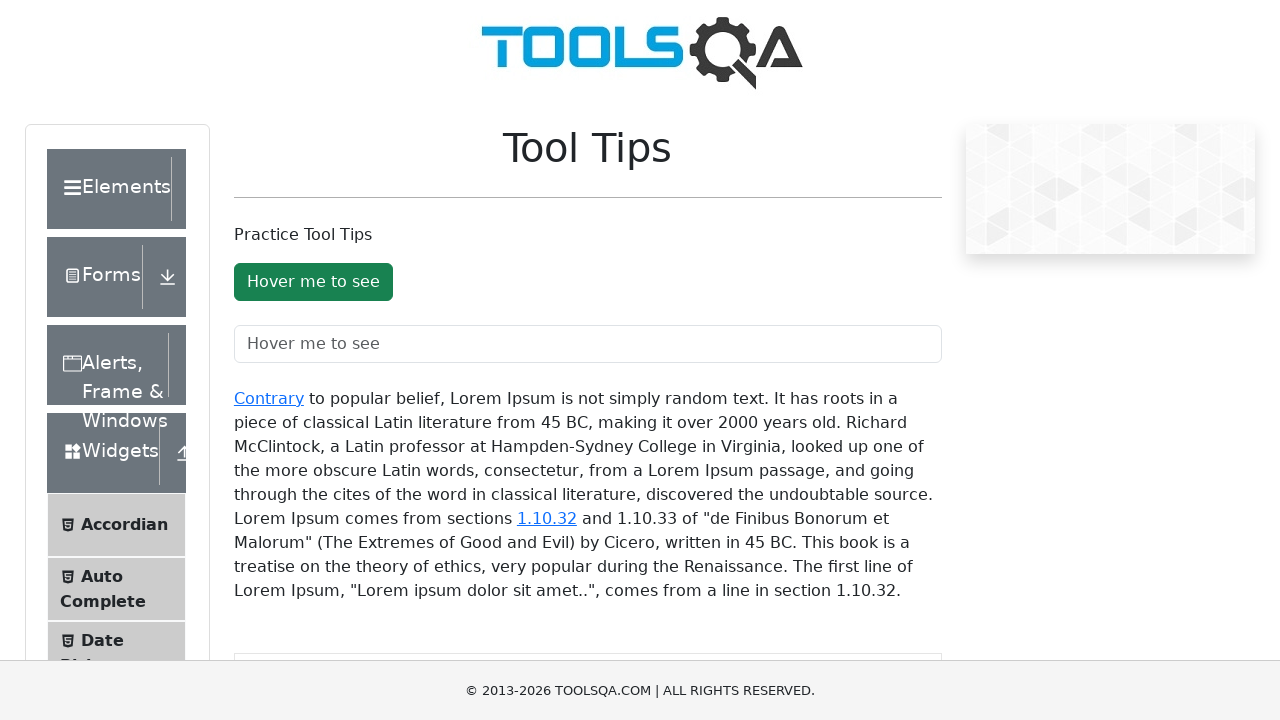

Retrieved tooltip text content
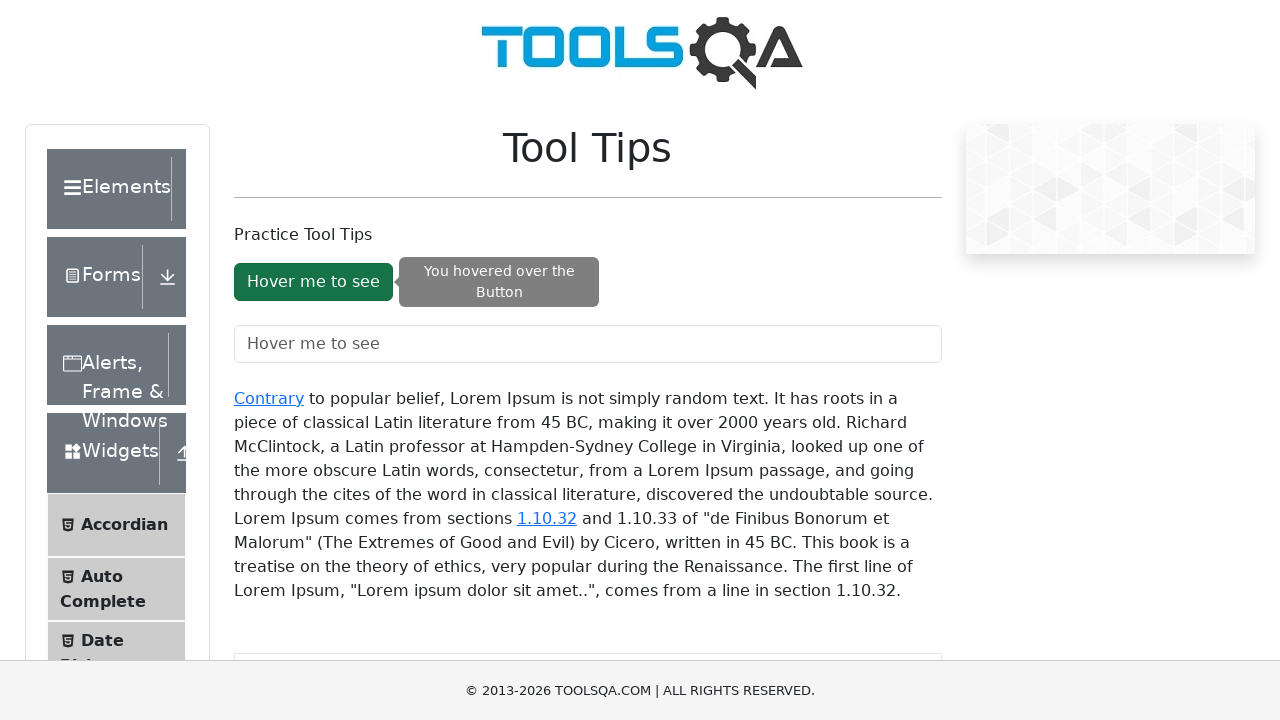

Verified tooltip text matches expected value 'You hovered over the Button'
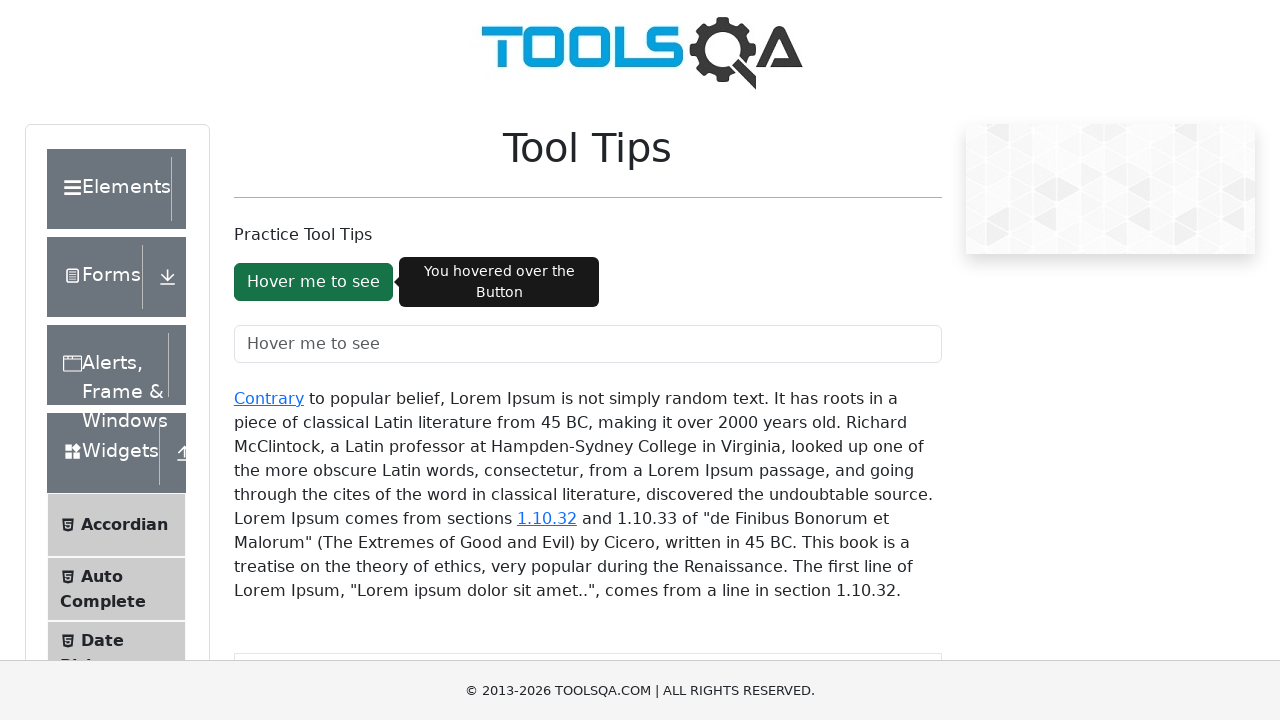

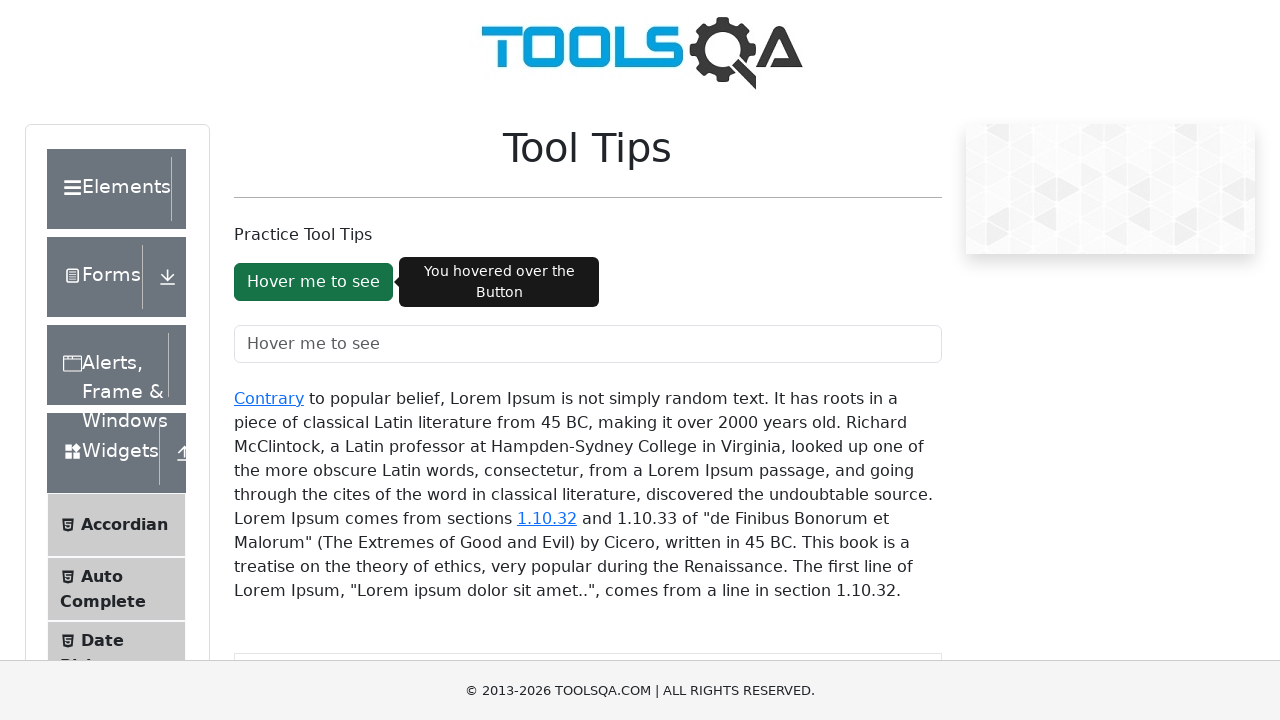